Tests Pluralsight search using CSS selector to locate the search input field

Starting URL: https://www.pluralsight.com/

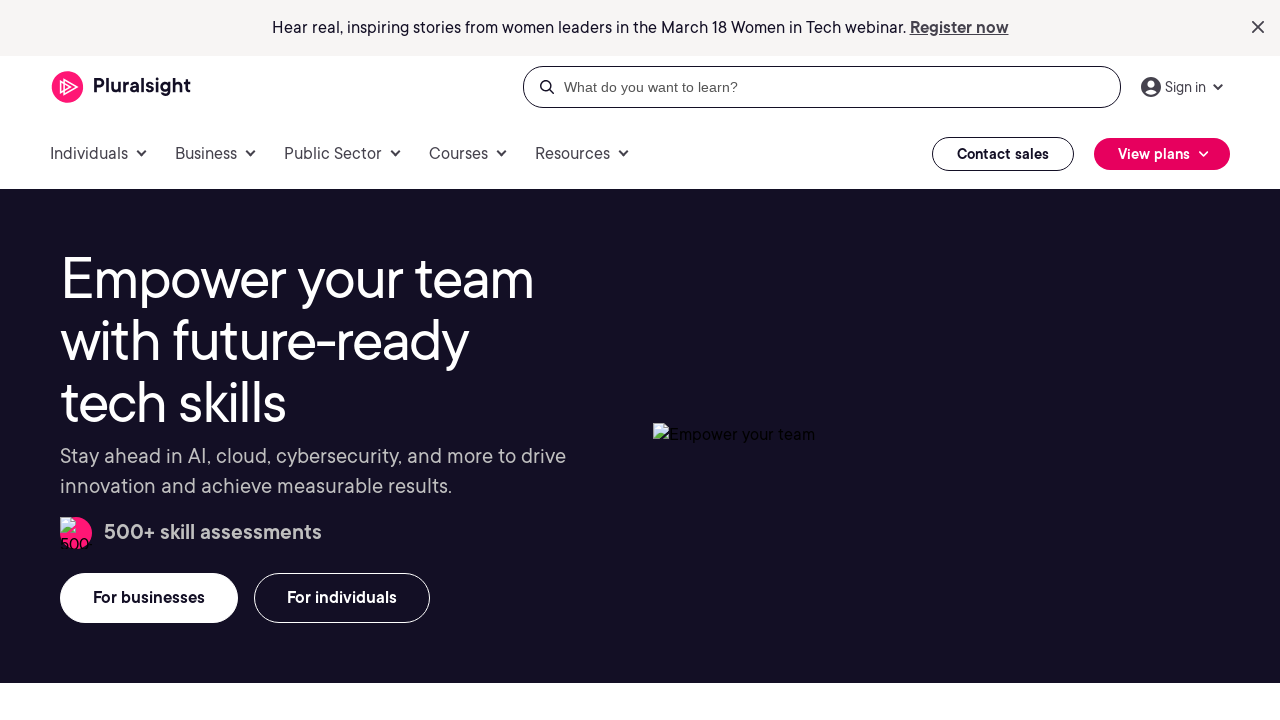

Cleared the search input field using CSS selector on input.header_search--input
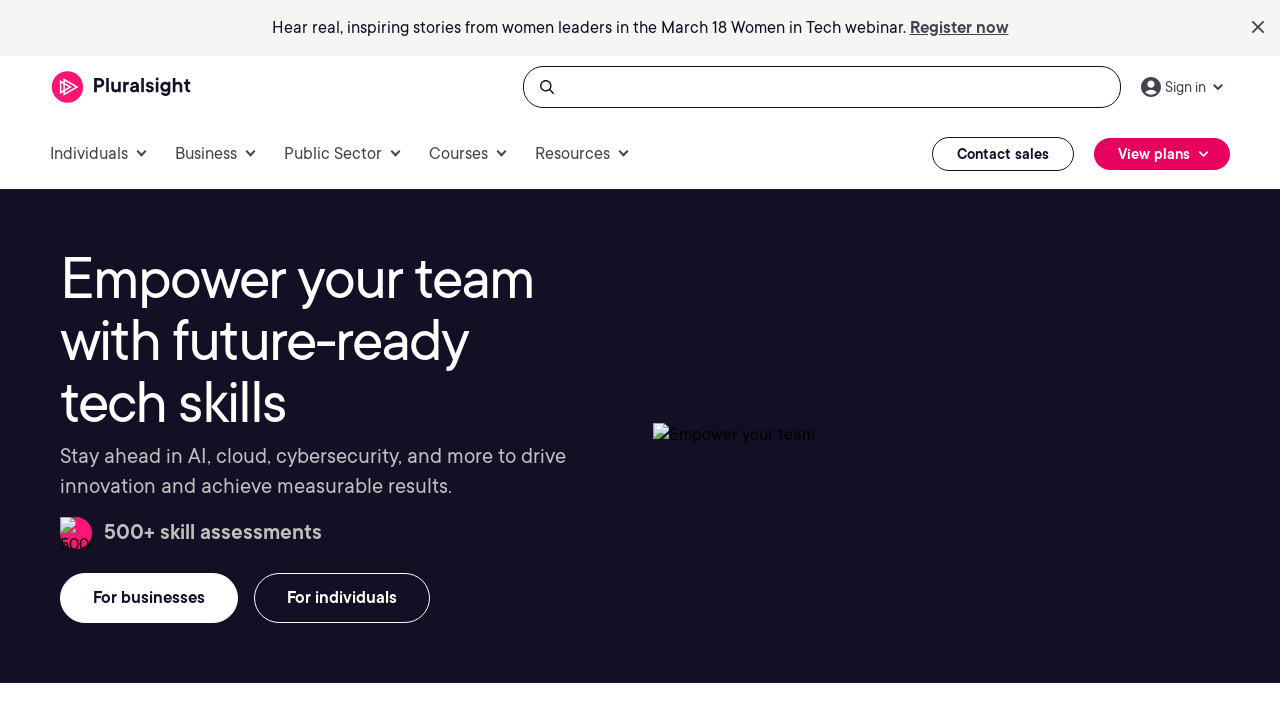

Filled search field with 'Pratheerth Padman' on input.header_search--input
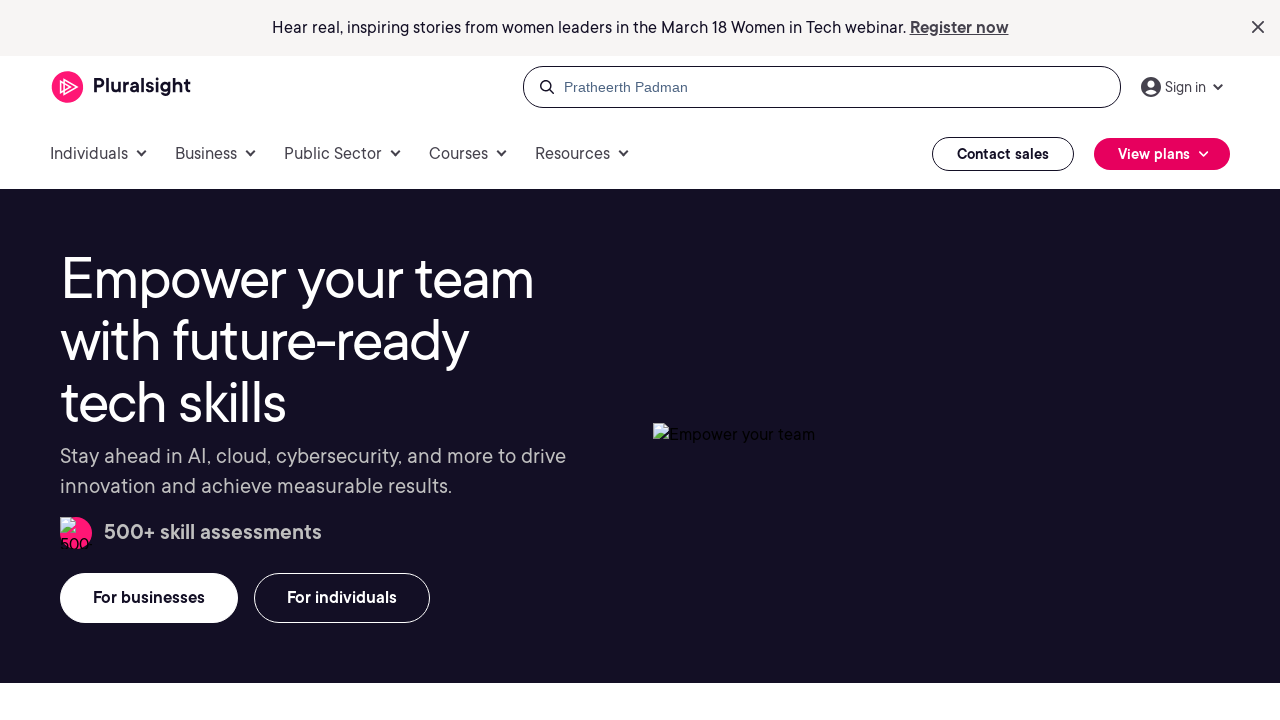

Submitted search by pressing Enter on input.header_search--input
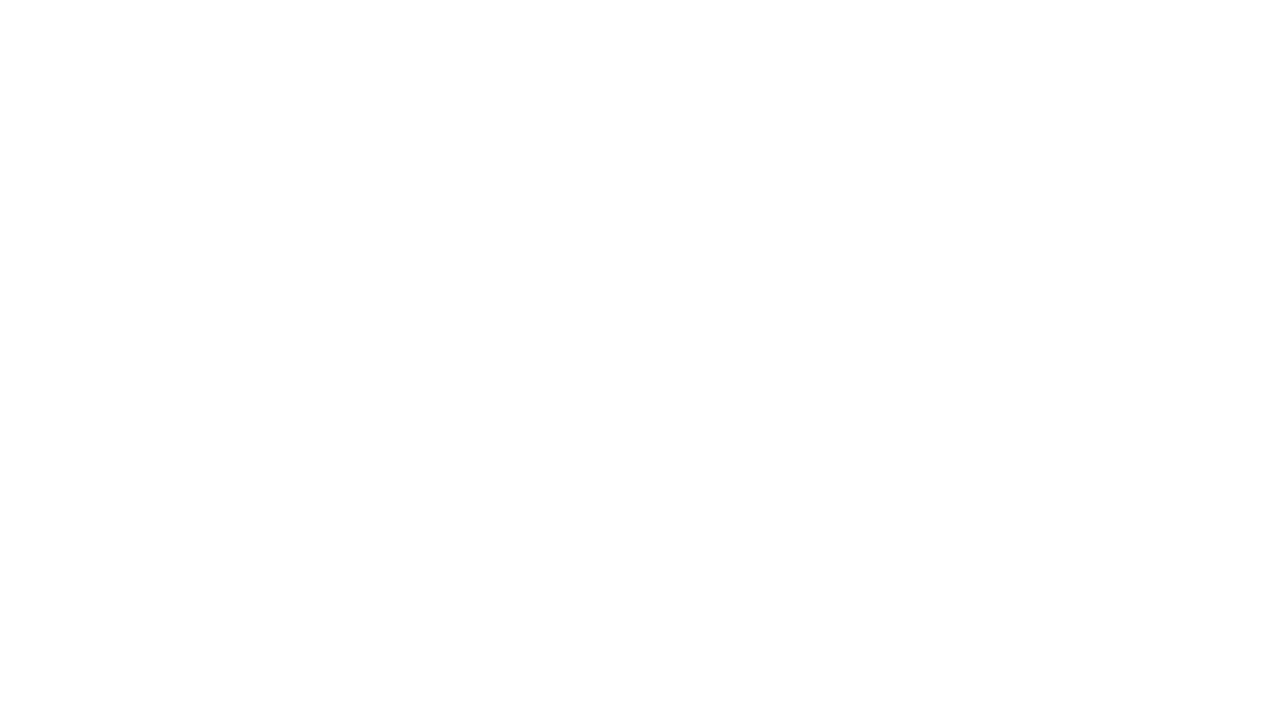

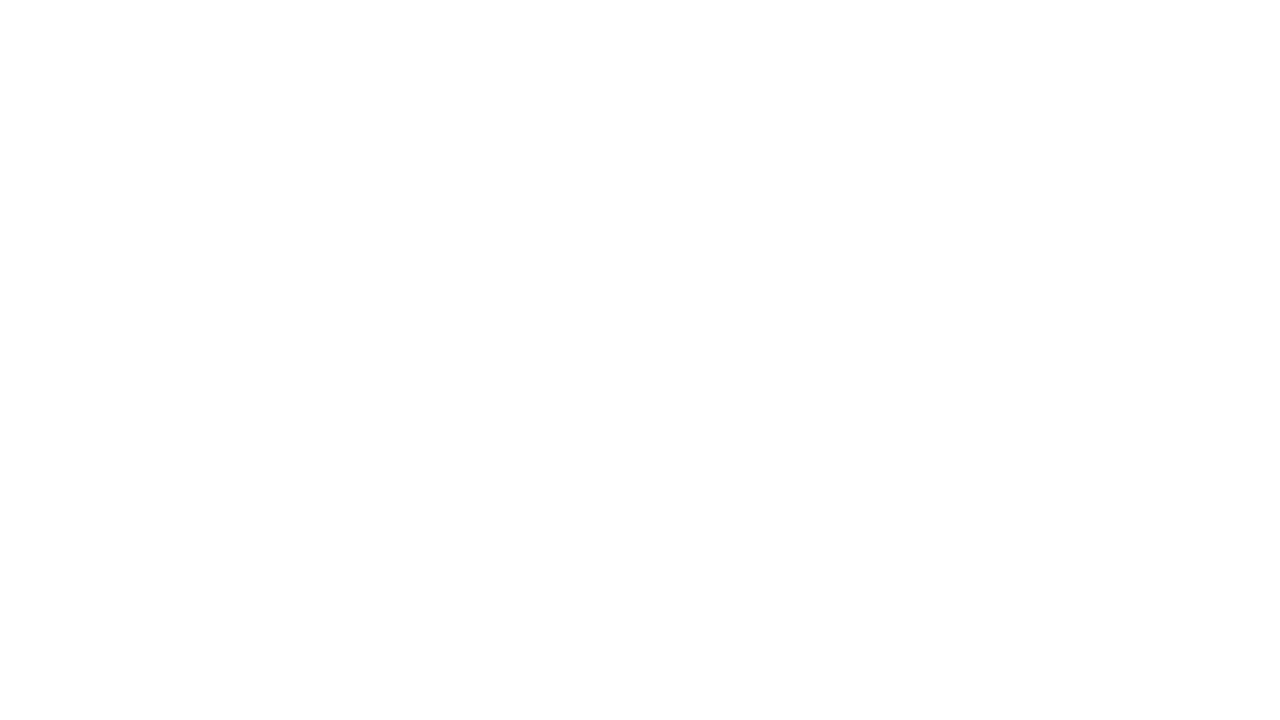